Tests dropdown selection functionality by clicking on origin station dropdown, selecting a departure city (JSA), then selecting a destination city (UDR) from the destination dropdown.

Starting URL: https://rahulshettyacademy.com/dropdownsPractise/

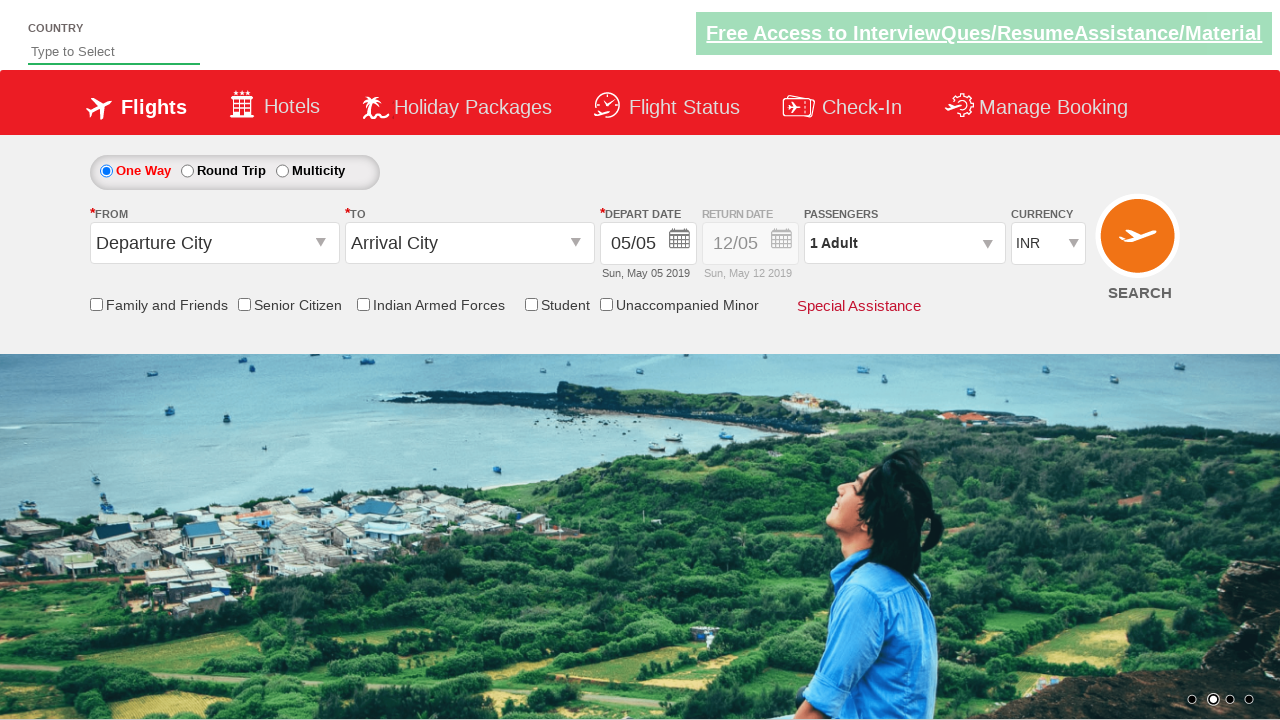

Clicked on the origin station dropdown to open it at (214, 243) on input#ctl00_mainContent_ddl_originStation1_CTXT
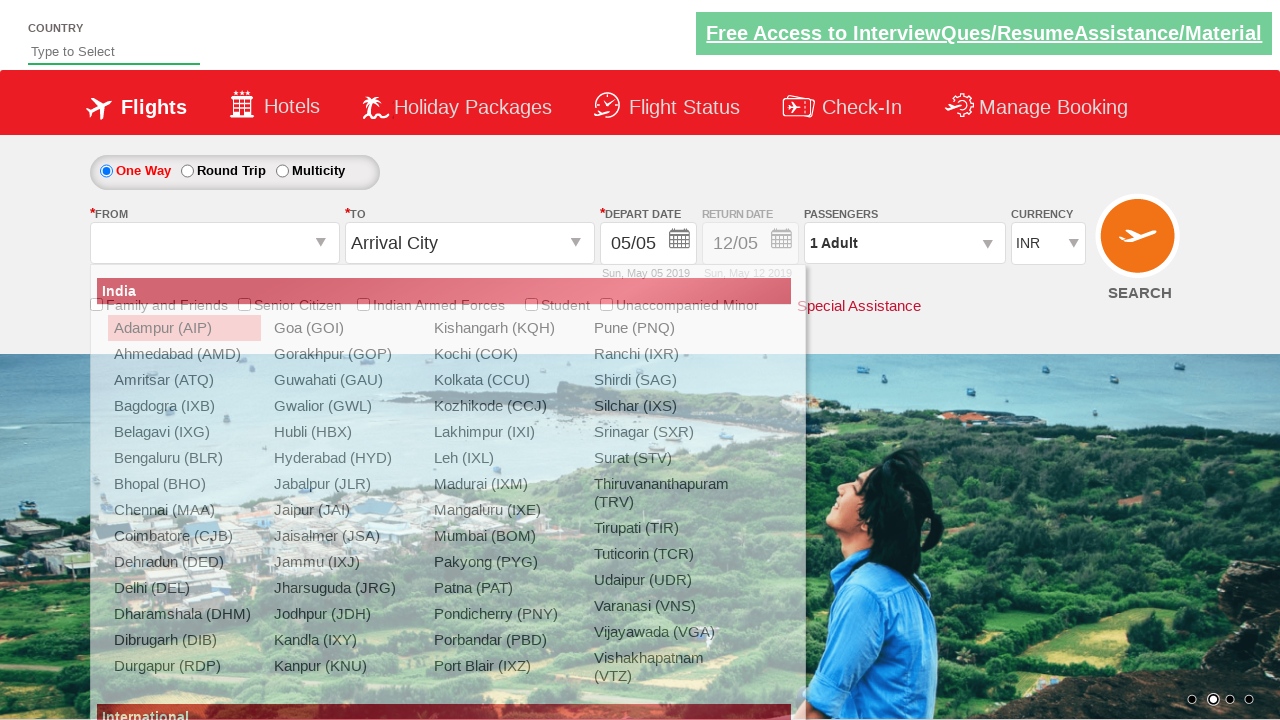

Selected JSA (Jaisalmer) as the origin station at (344, 536) on a[value='JSA']
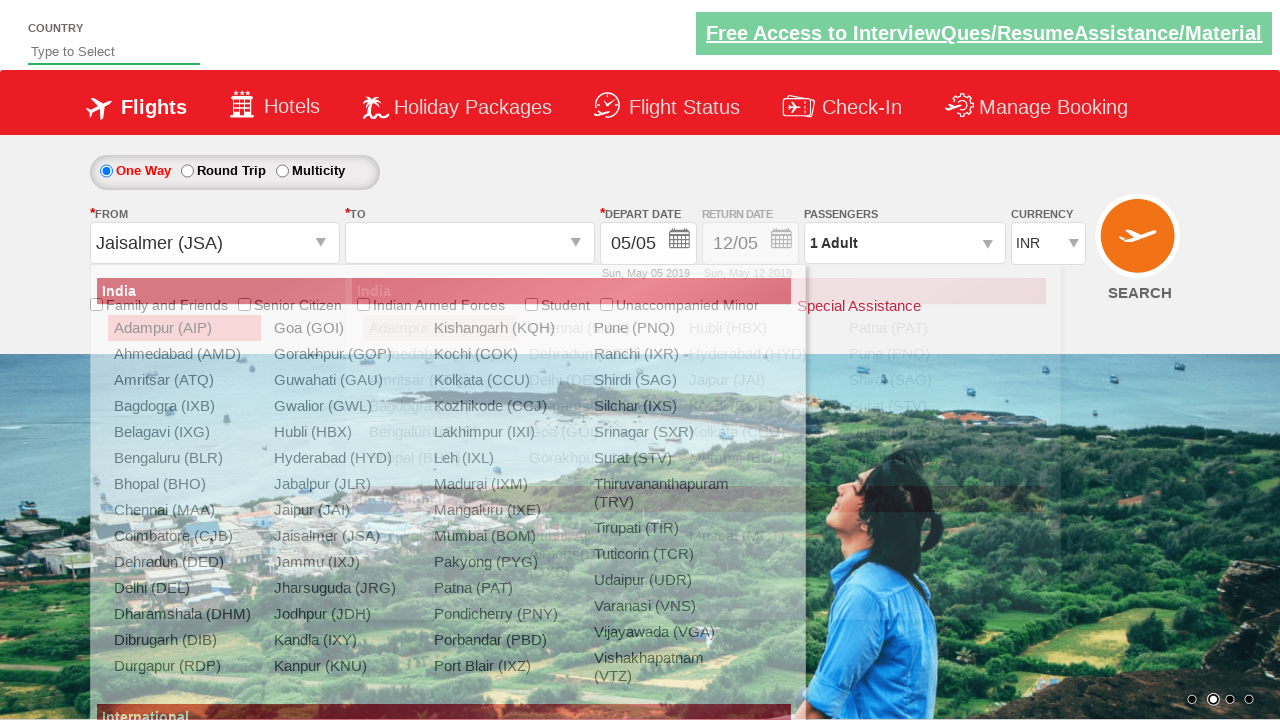

Waited for destination dropdown to be ready
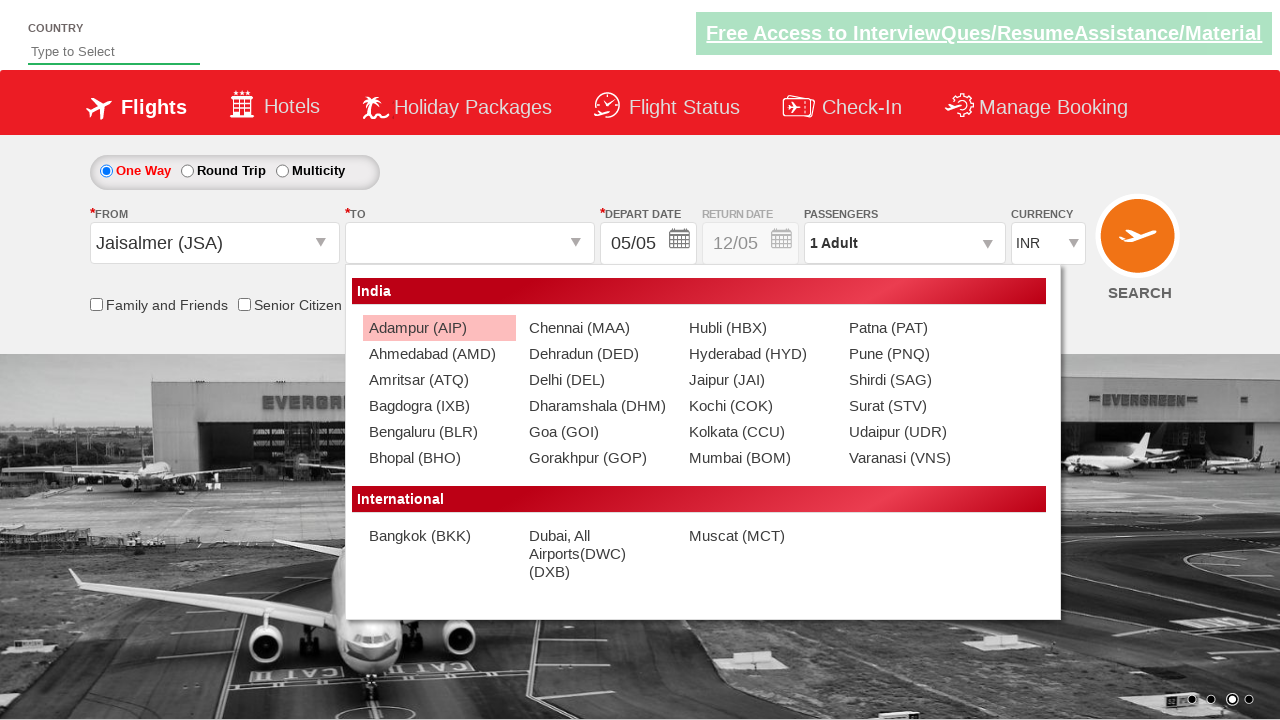

Selected UDR (Udaipur) as the destination station using parent-child xpath relationship at (919, 432) on div#glsctl00_mainContent_ddl_destinationStation1_CTNR a[value='UDR']
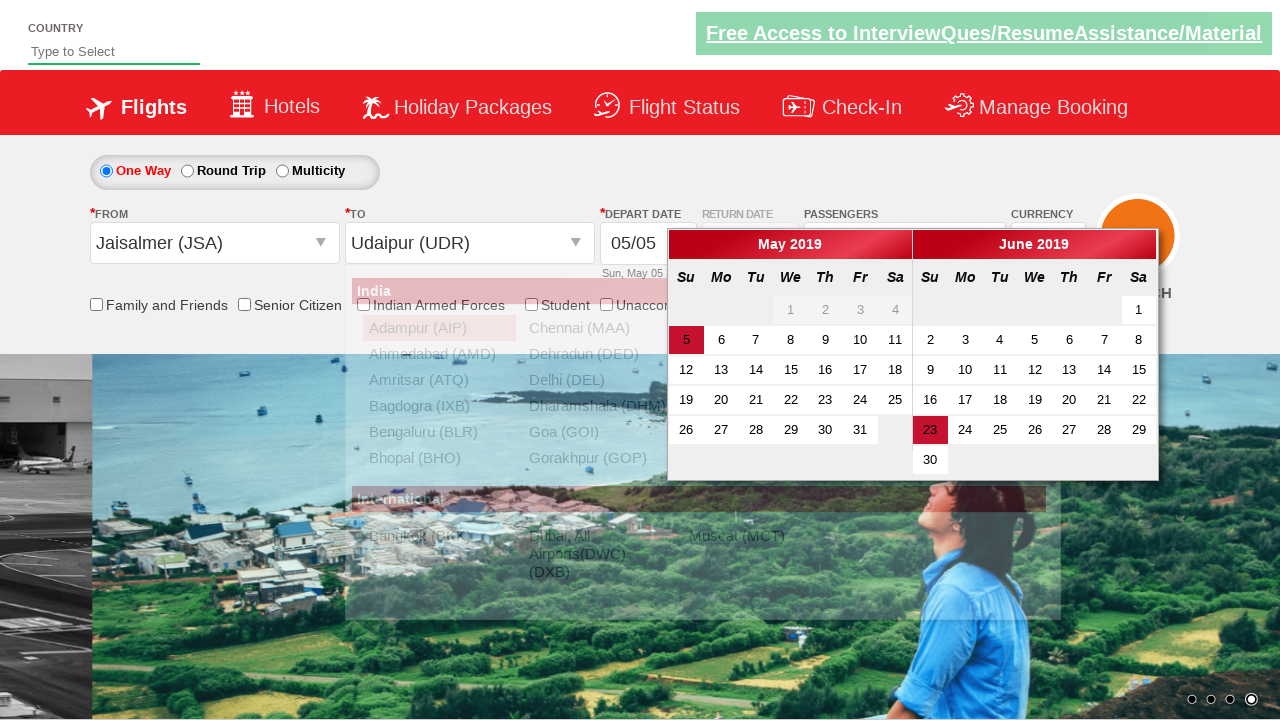

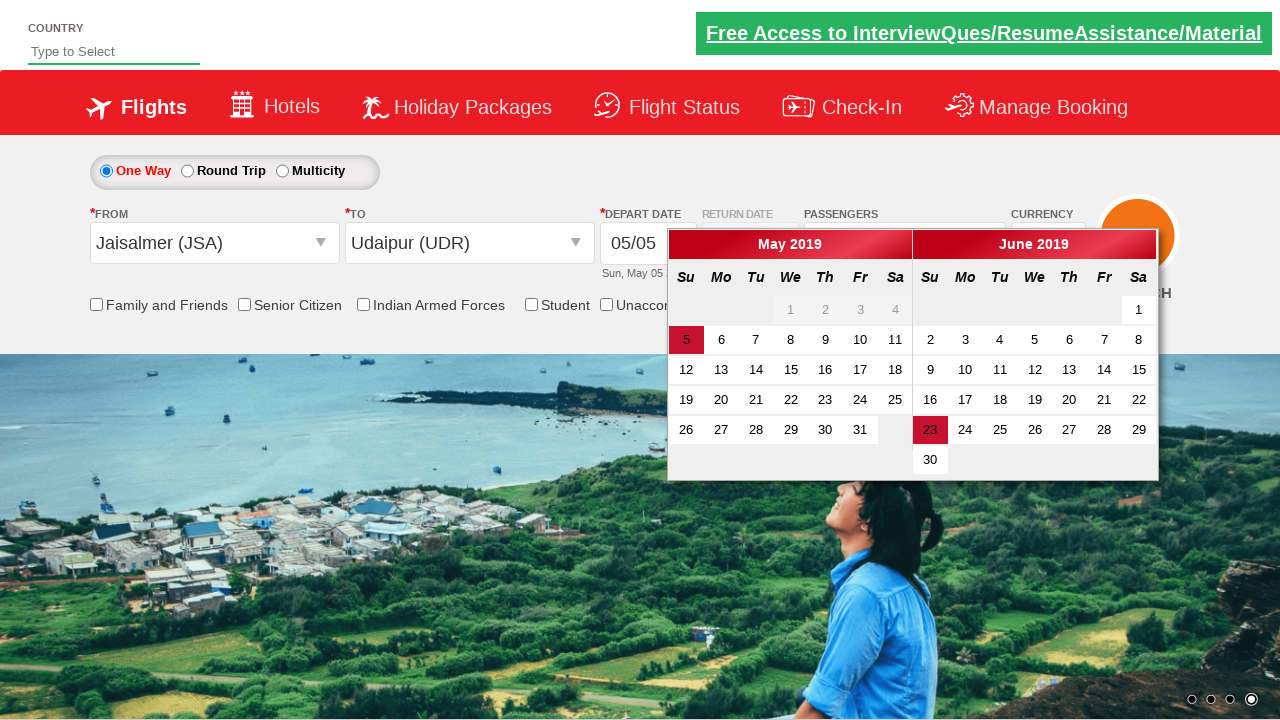